Tests browser window handling by clicking a button that opens a new tab, then switching between windows to verify multiple windows are opened correctly.

Starting URL: http://demo.automationtesting.in/Windows.html

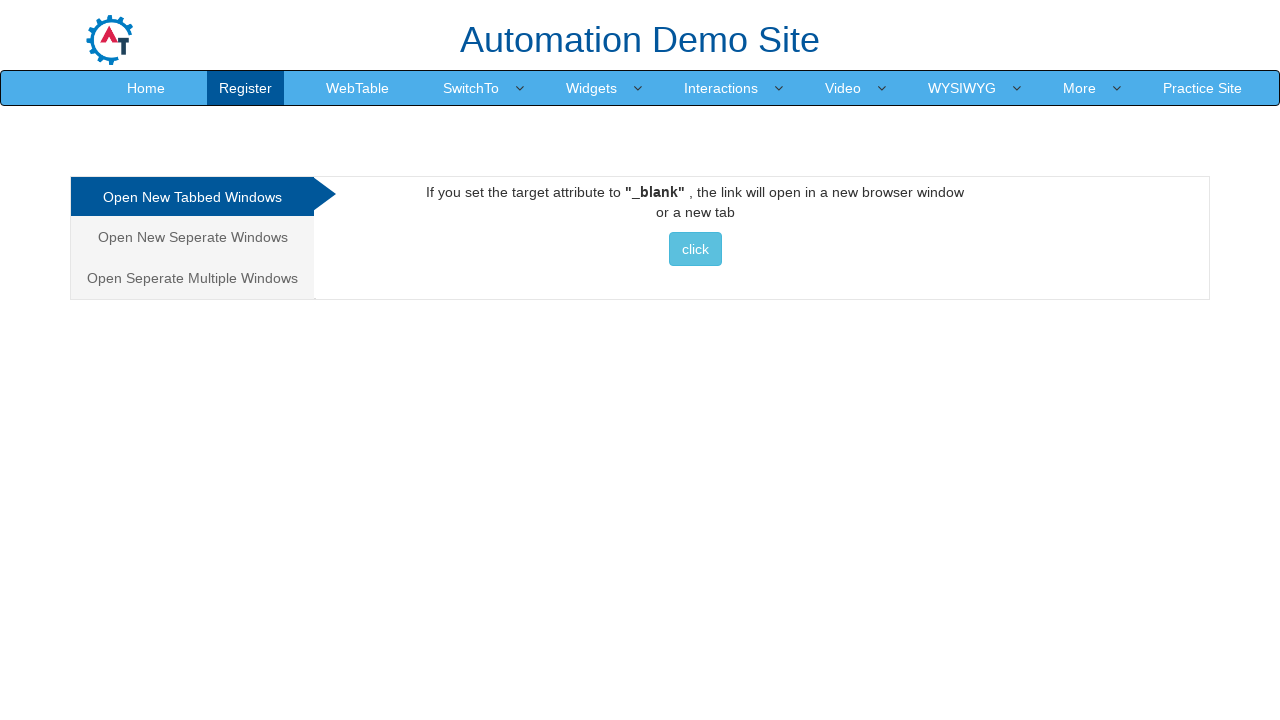

Waited for page to load (domcontentloaded)
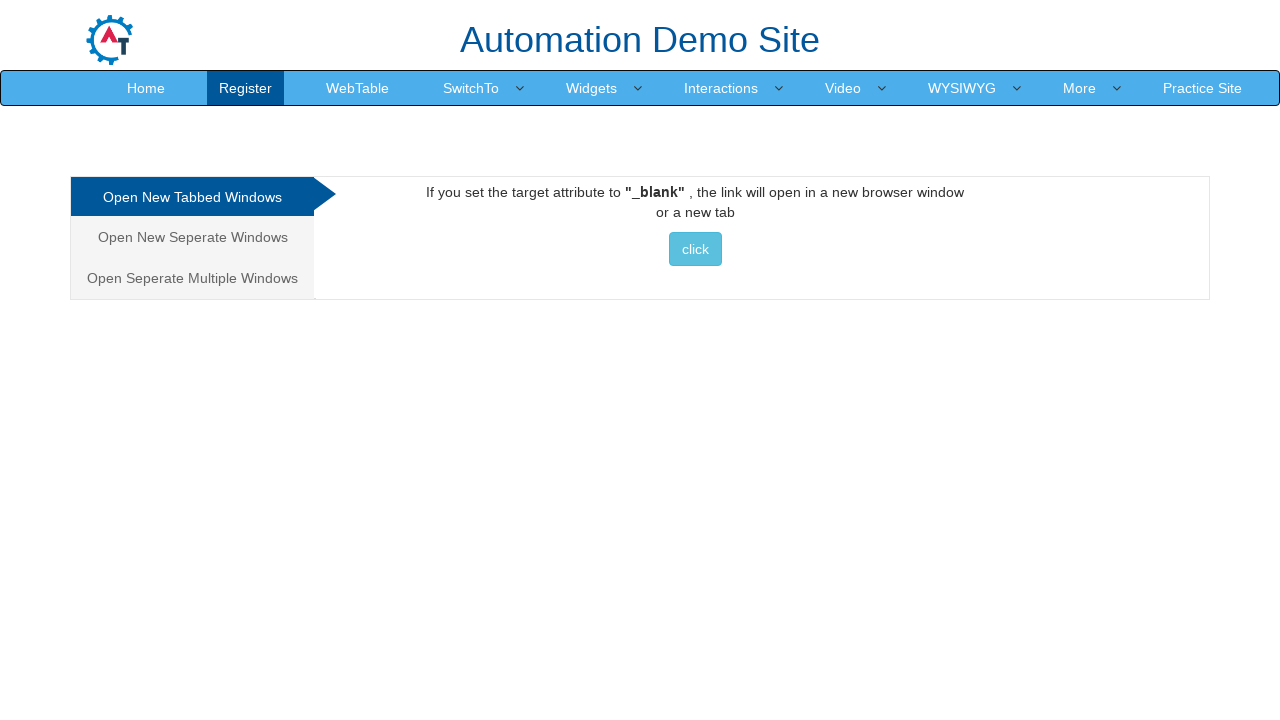

Clicked button to open new tab/window at (695, 249) on xpath=//*[@id='Tabbed']/a/button
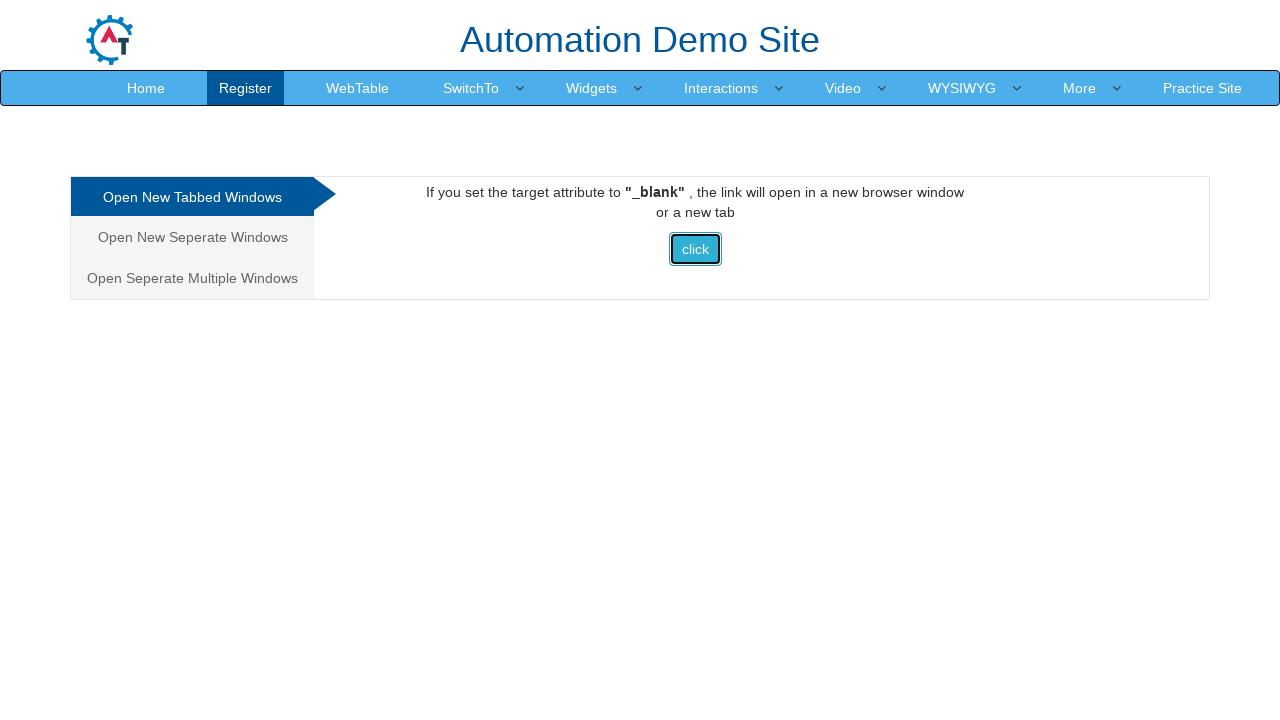

Waited 1000ms for new window to open
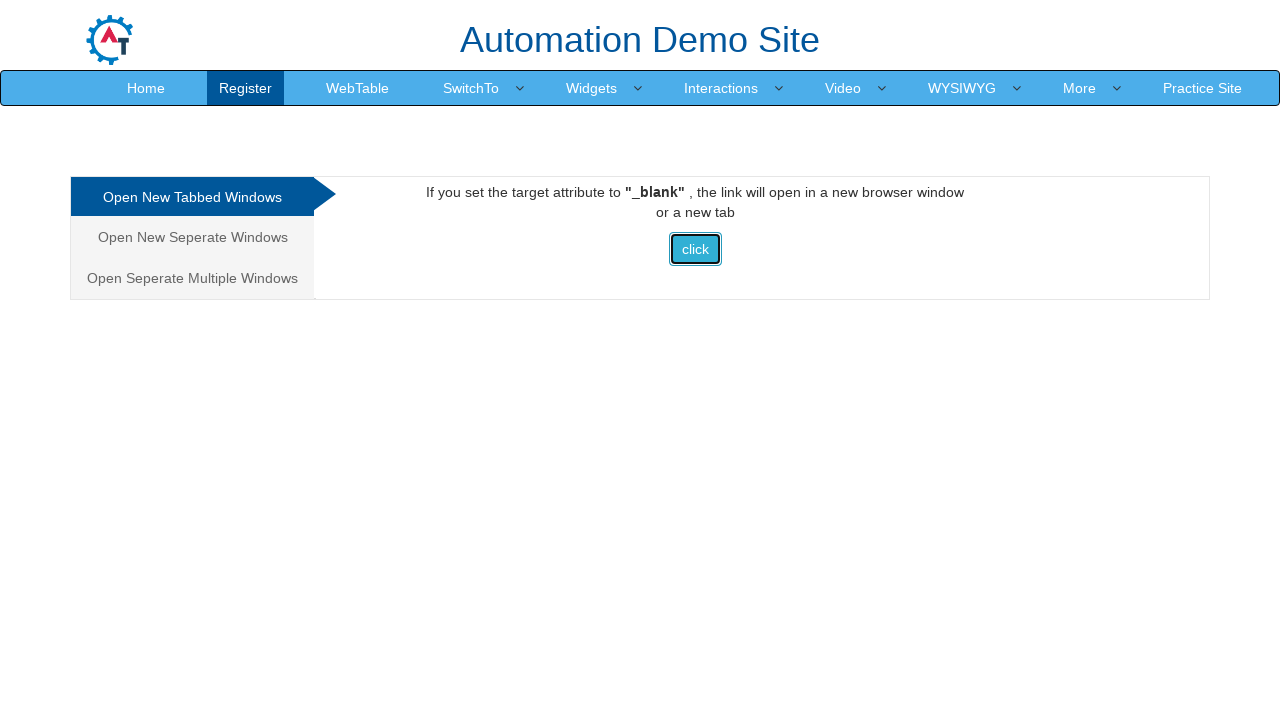

Retrieved all pages from context - found 2 window(s)
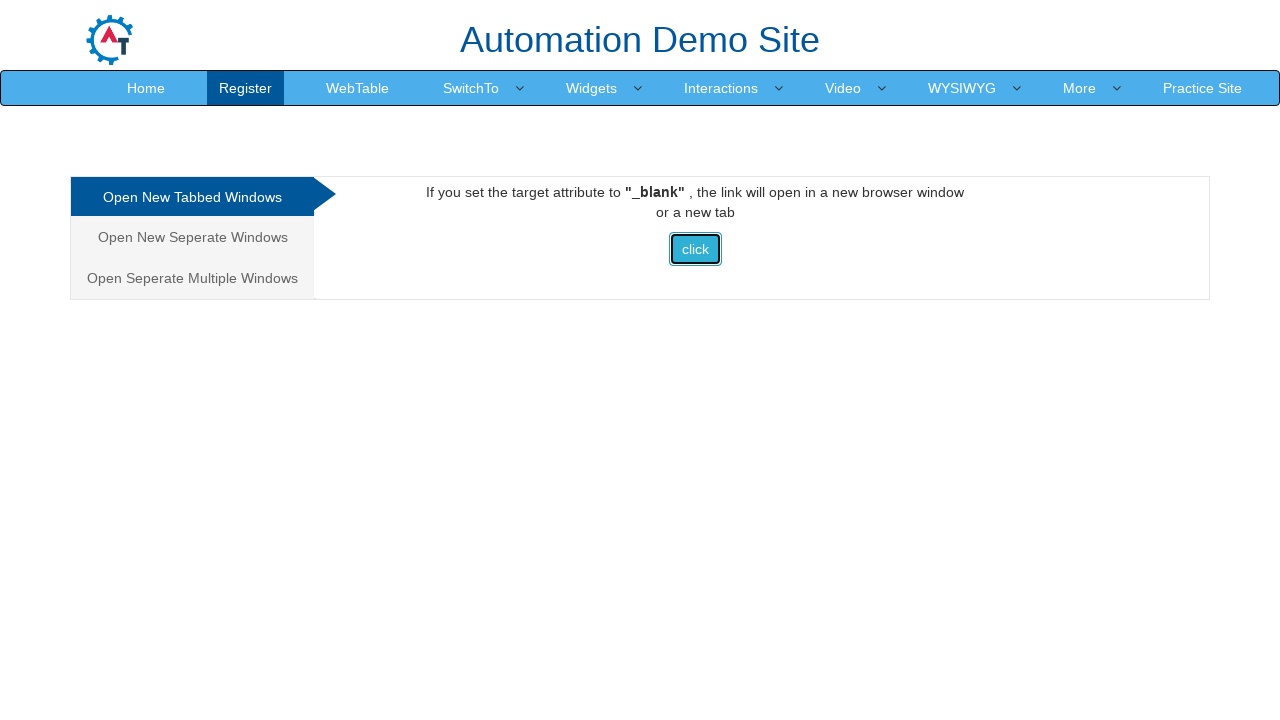

Brought window '<bound method Page.title of <Page url='https://demo.automationtesting.in/Windows.html'>>' to front
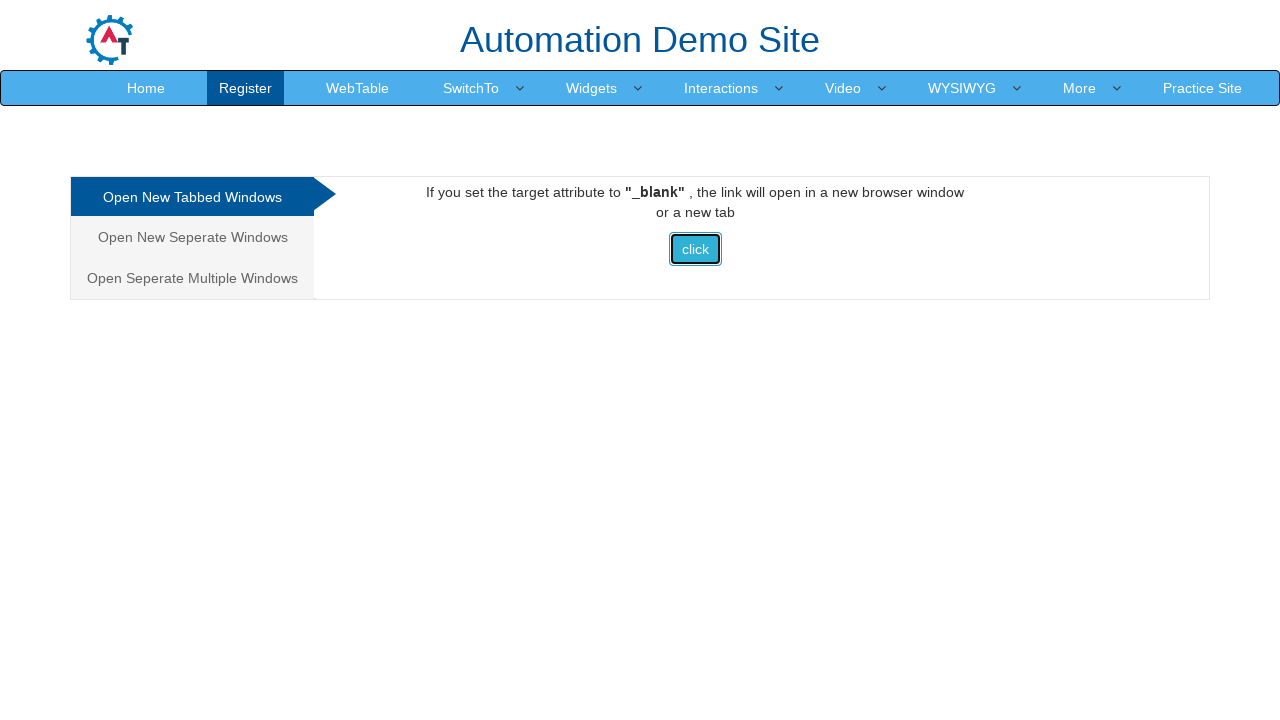

Window '<bound method Page.title of <Page url='https://demo.automationtesting.in/Windows.html'>>' loaded (domcontentloaded)
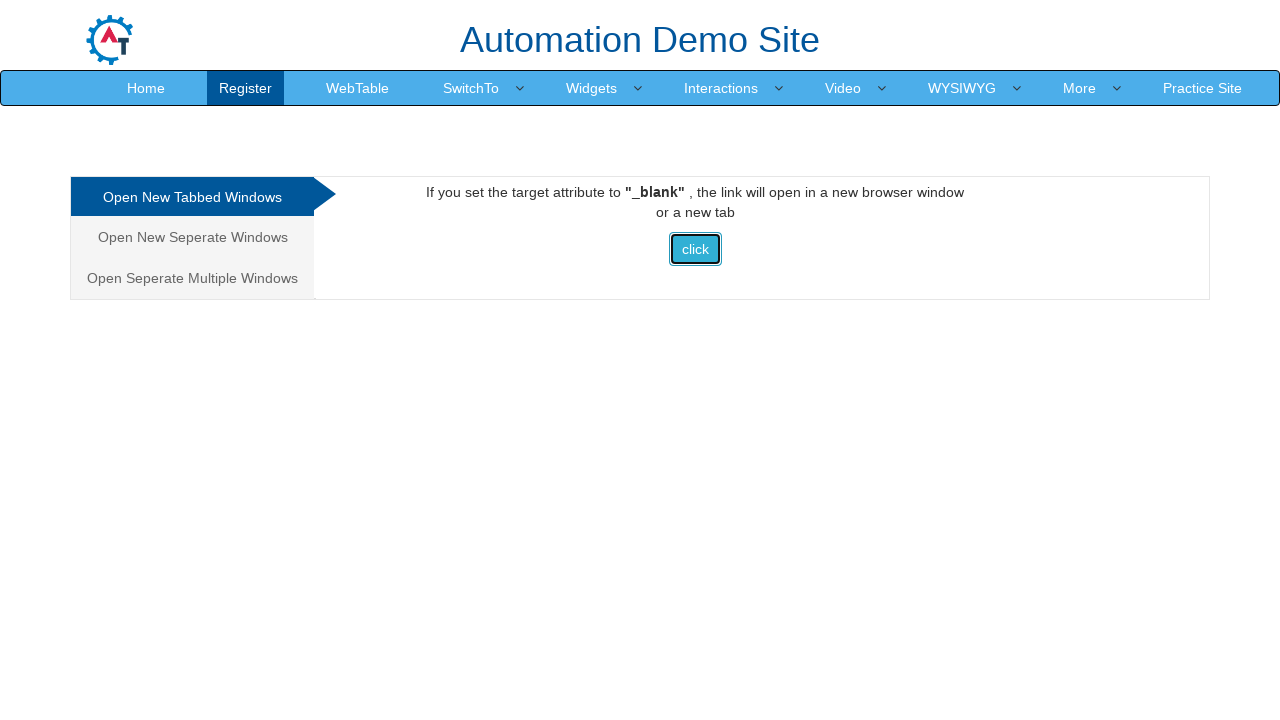

Brought window '<bound method Page.title of <Page url='https://www.selenium.dev/'>>' to front
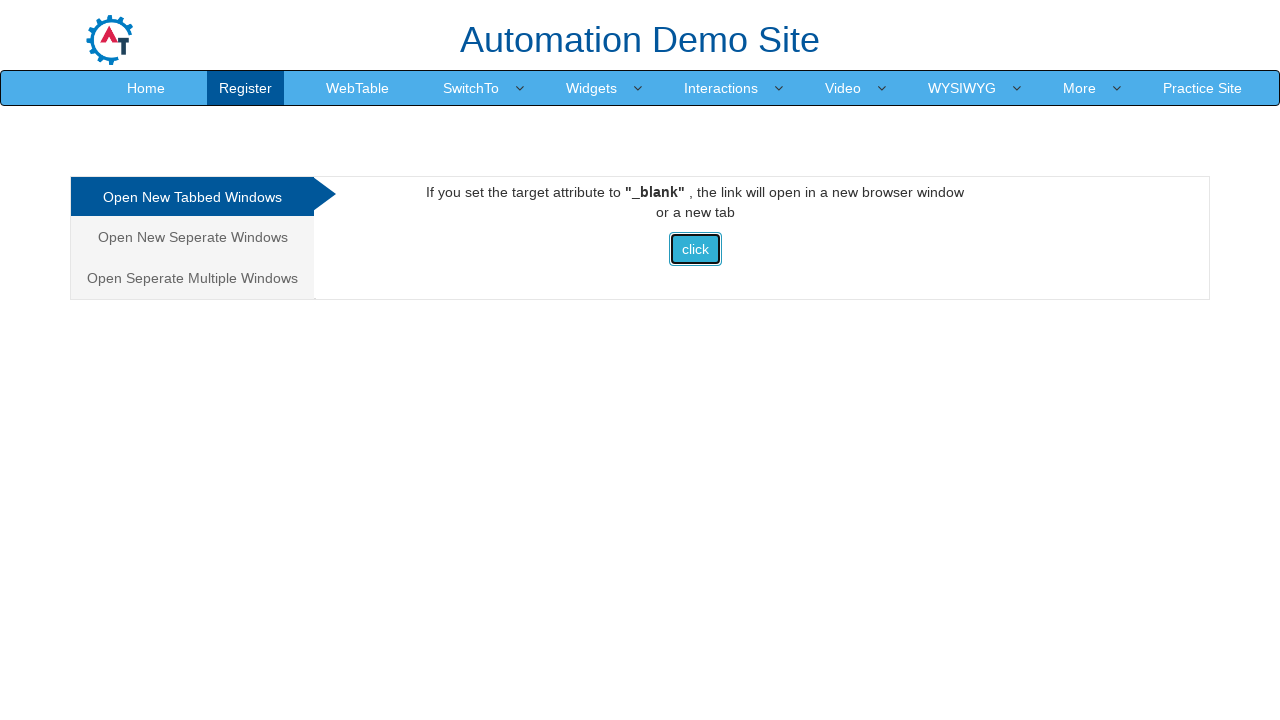

Window '<bound method Page.title of <Page url='https://www.selenium.dev/'>>' loaded (domcontentloaded)
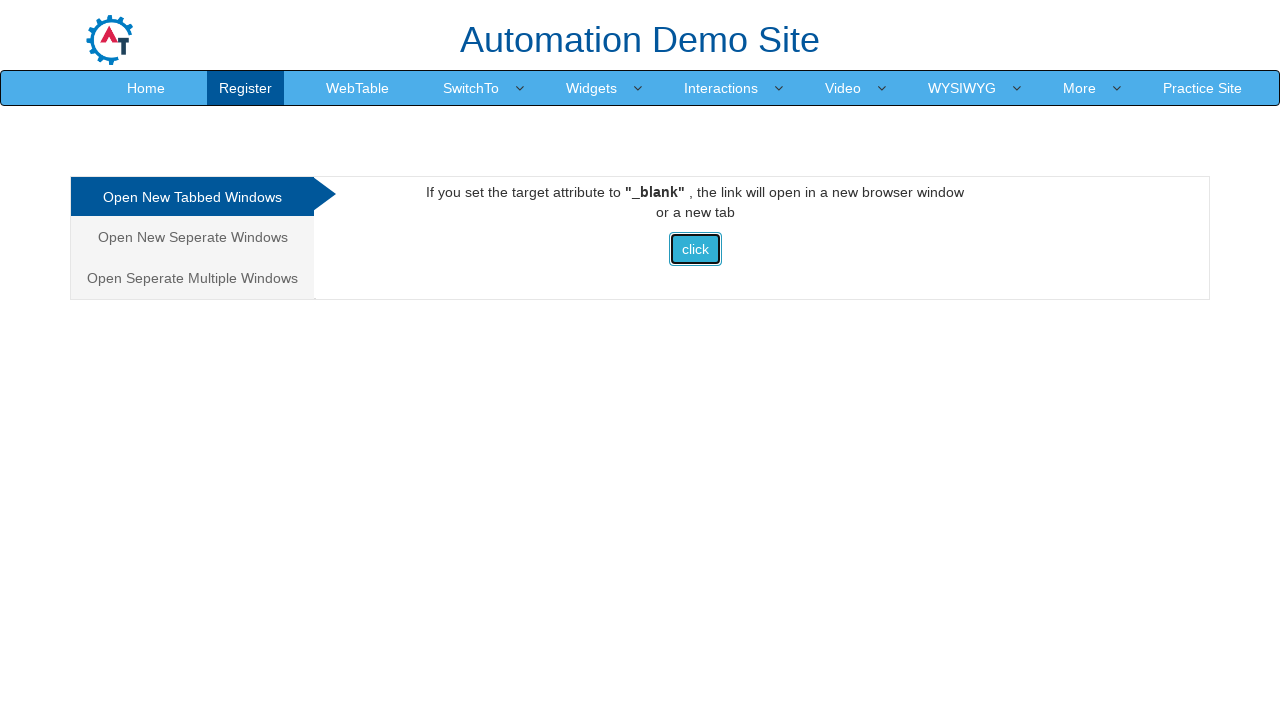

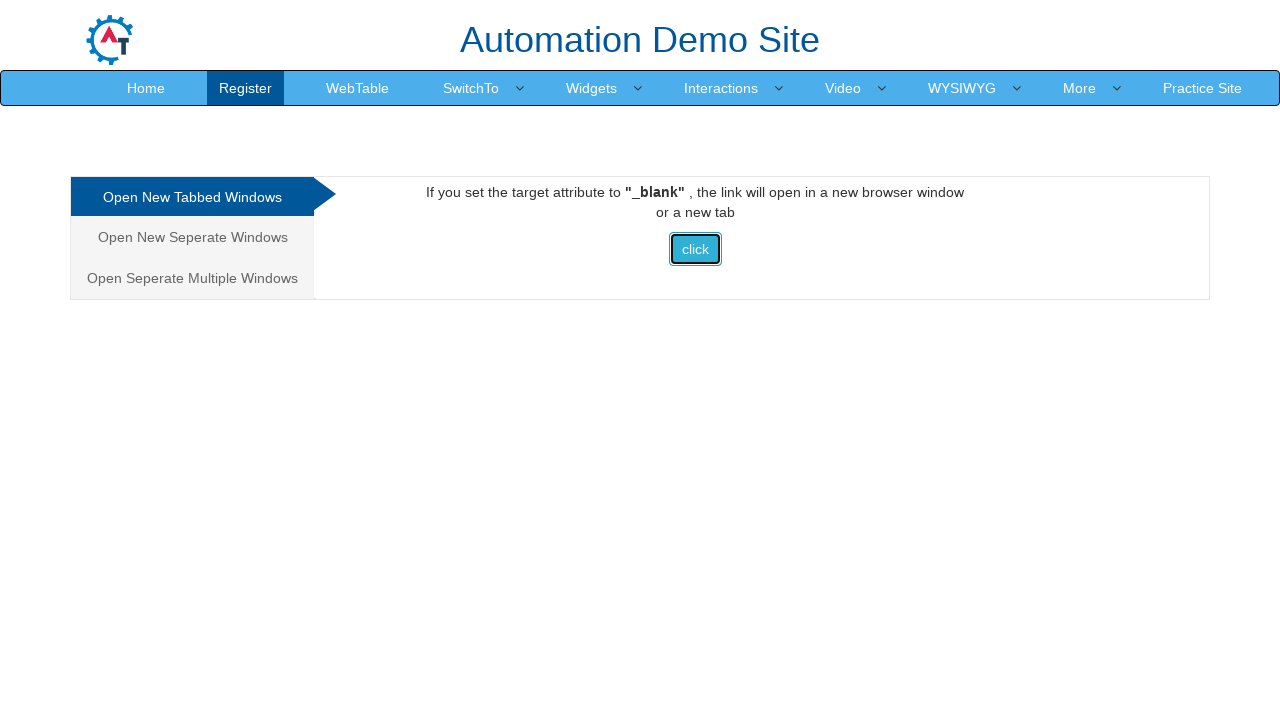